Tests the Open Trivia Database search functionality by searching for "Science: Computers" as a text query and verifying that a "No questions found" error message is displayed.

Starting URL: https://opentdb.com/

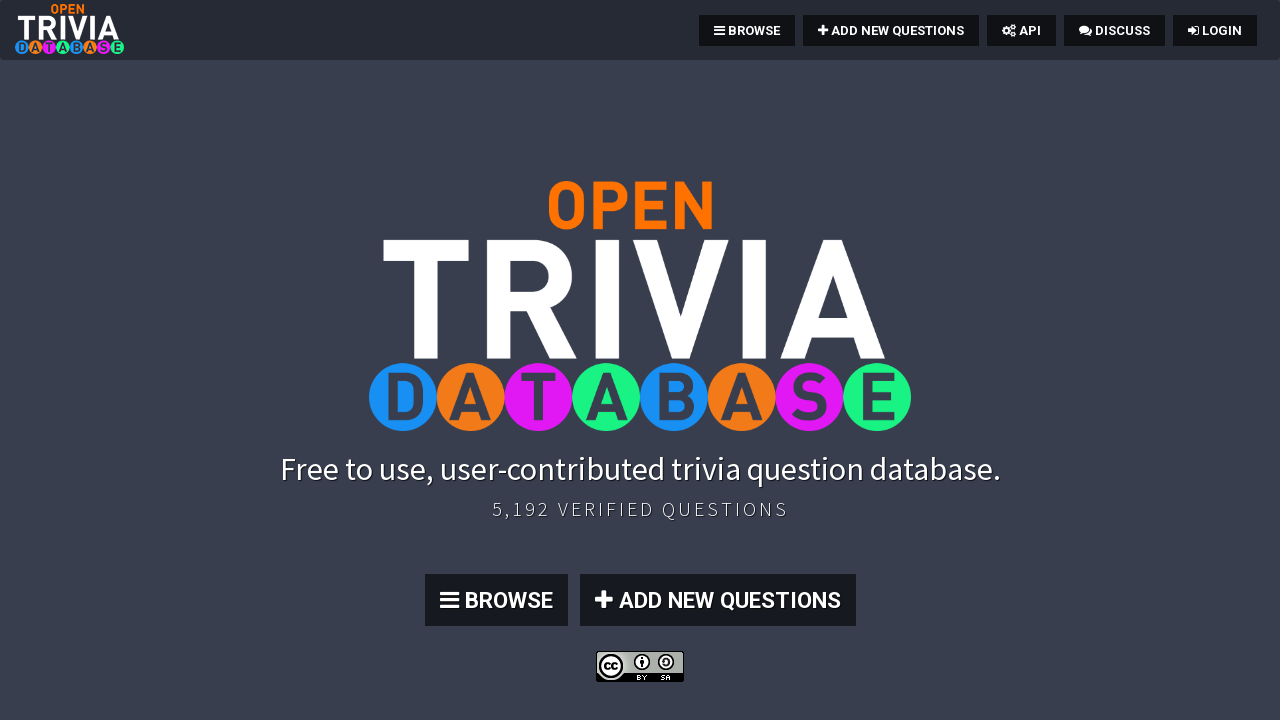

Clicked BROWSE link to access the question database at (747, 30) on text=BROWSE
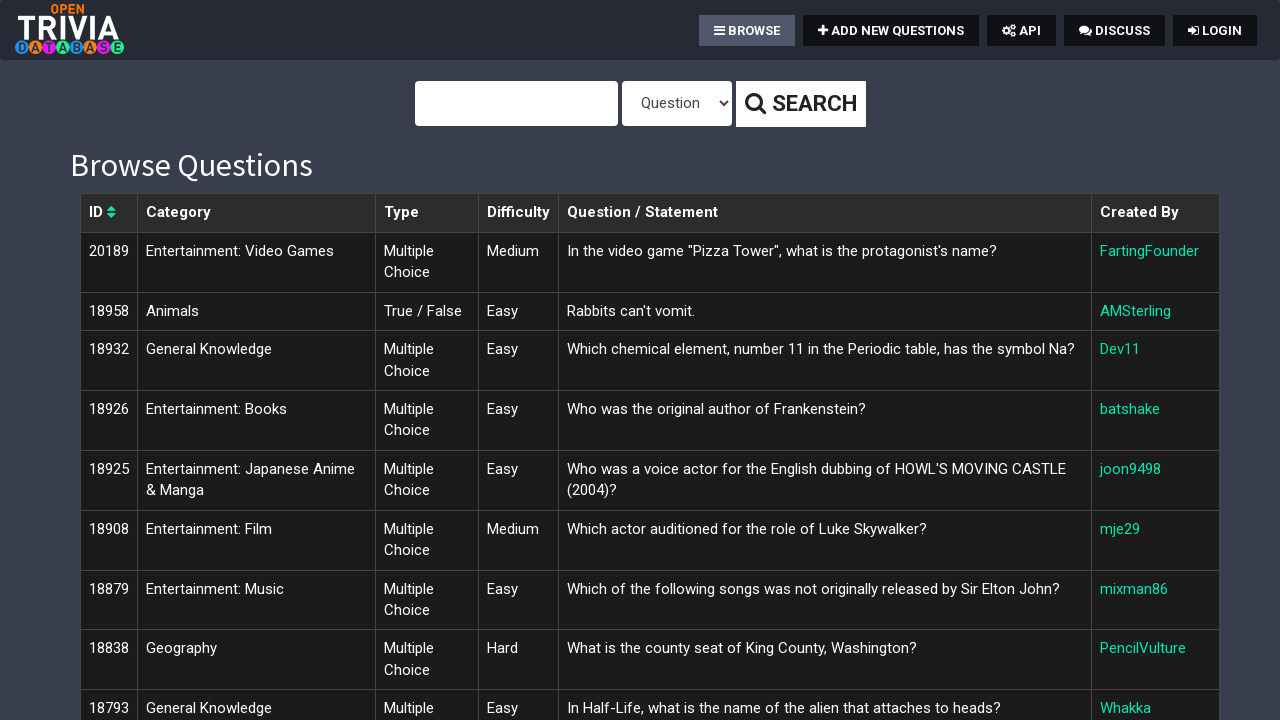

Clicked on the search area at (640, 360) on xpath=//body[@id='page-top']/div[2]
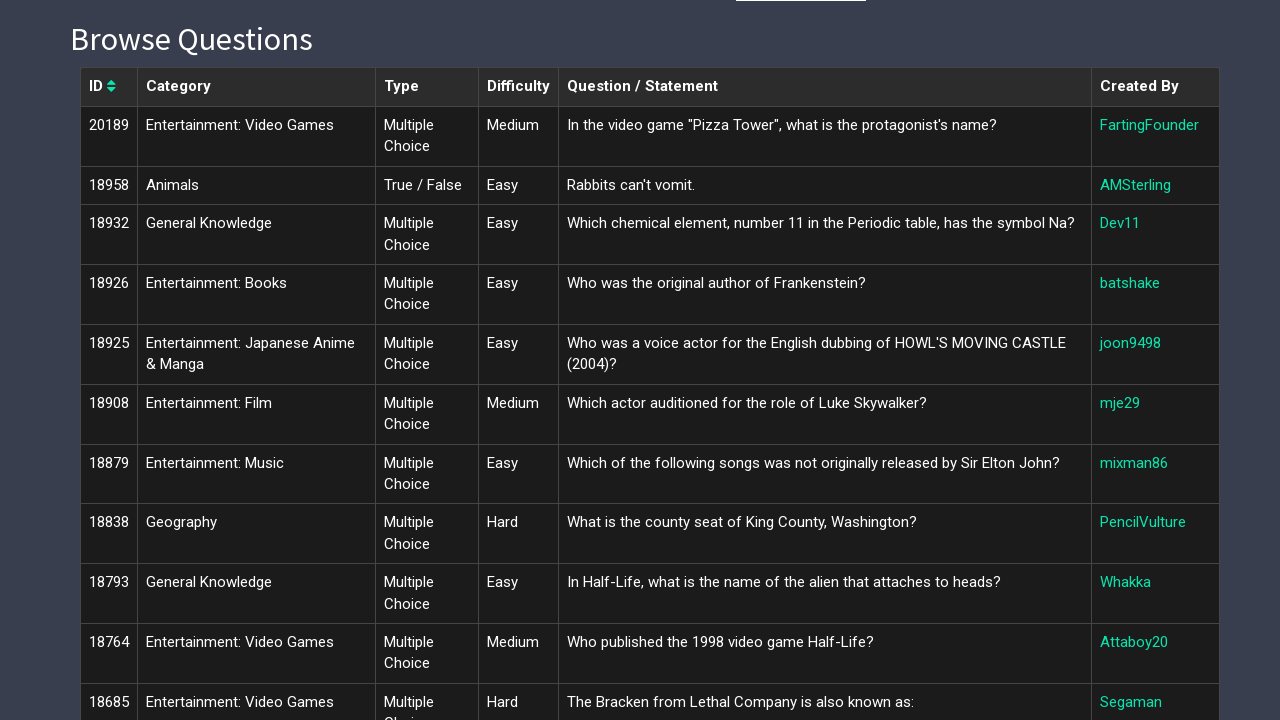

Clicked on the search query field at (516, 23) on #query
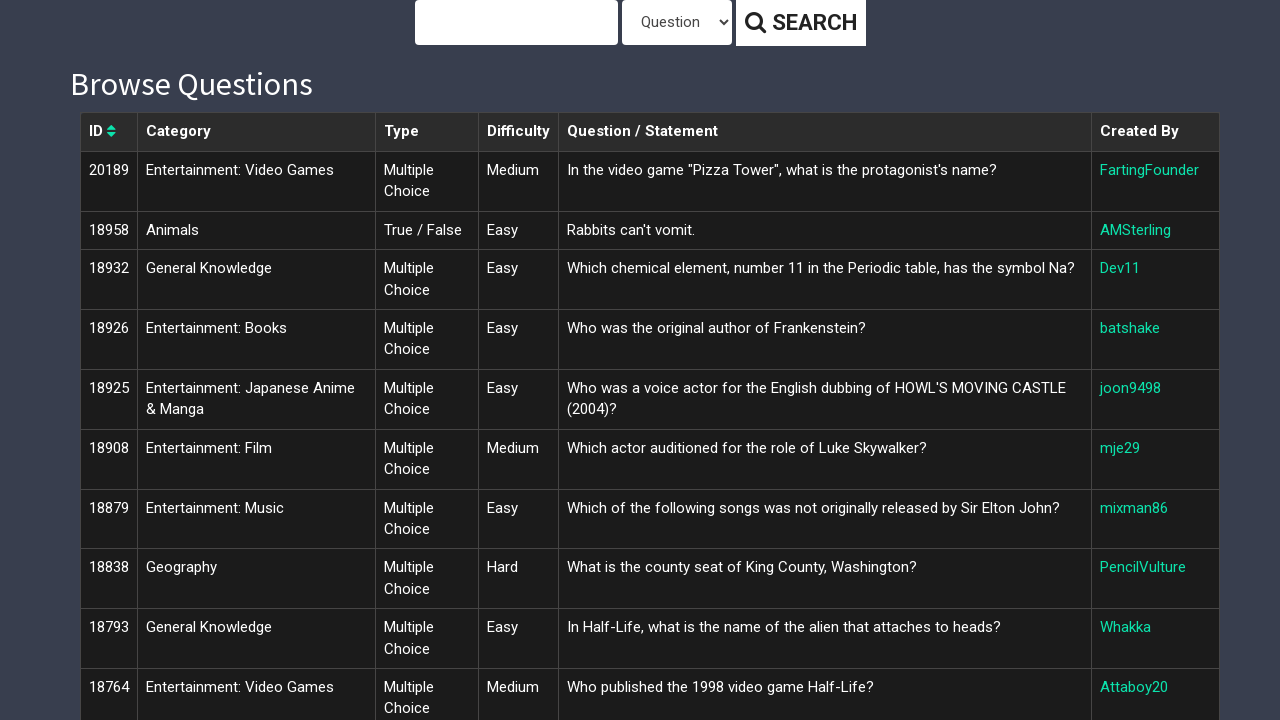

Filled search query field with 'Science: Computers' on #query
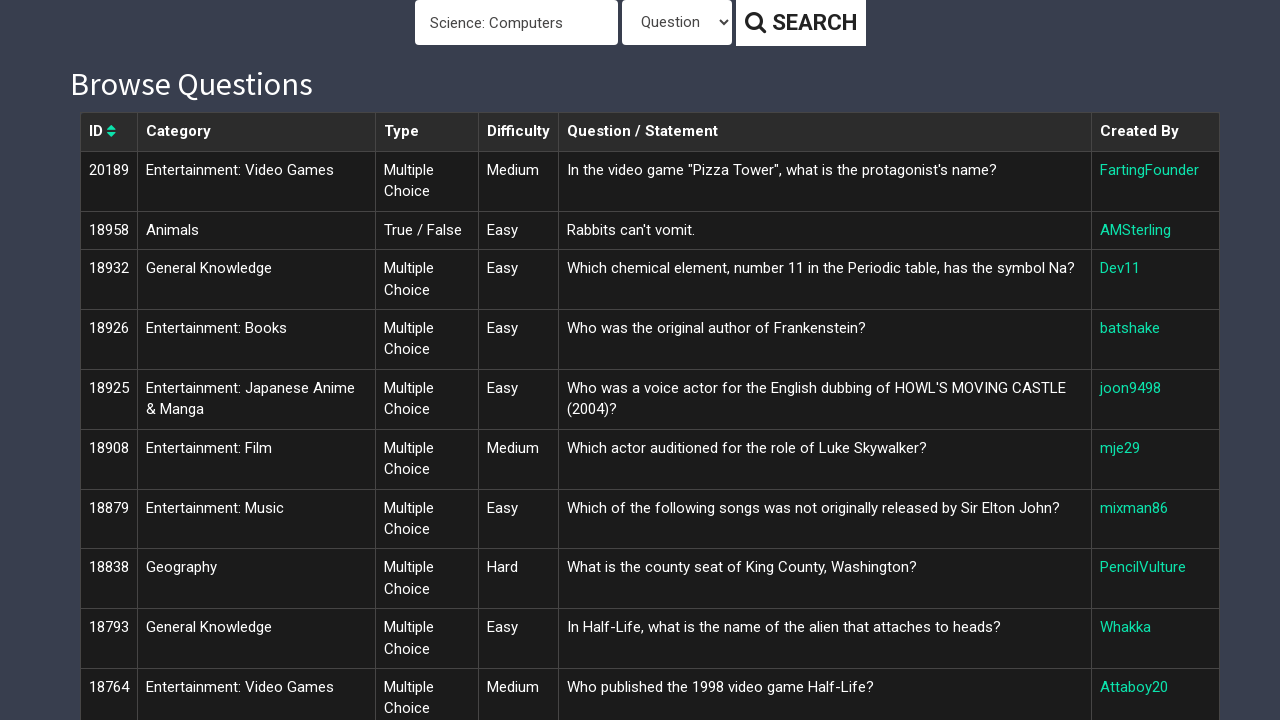

Clicked the search button at (800, 23) on xpath=//body[@id='page-top']/div/form/div/button
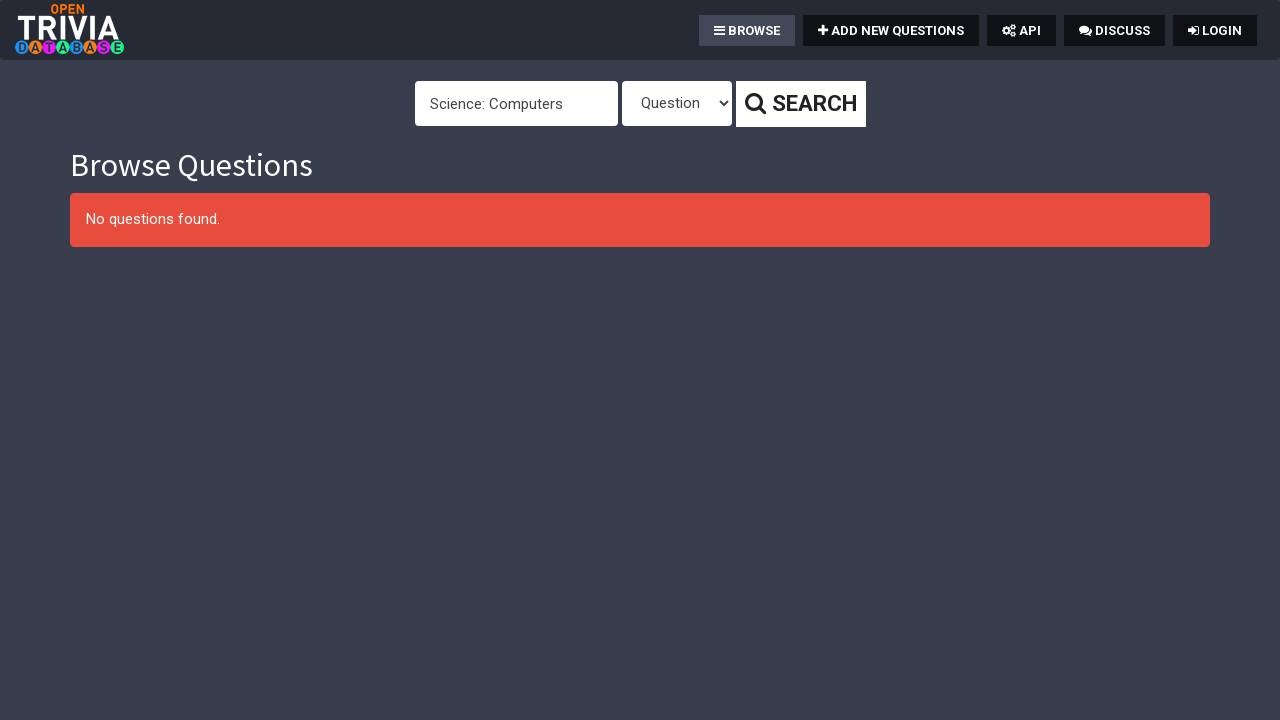

Verified 'No questions found' error message is displayed
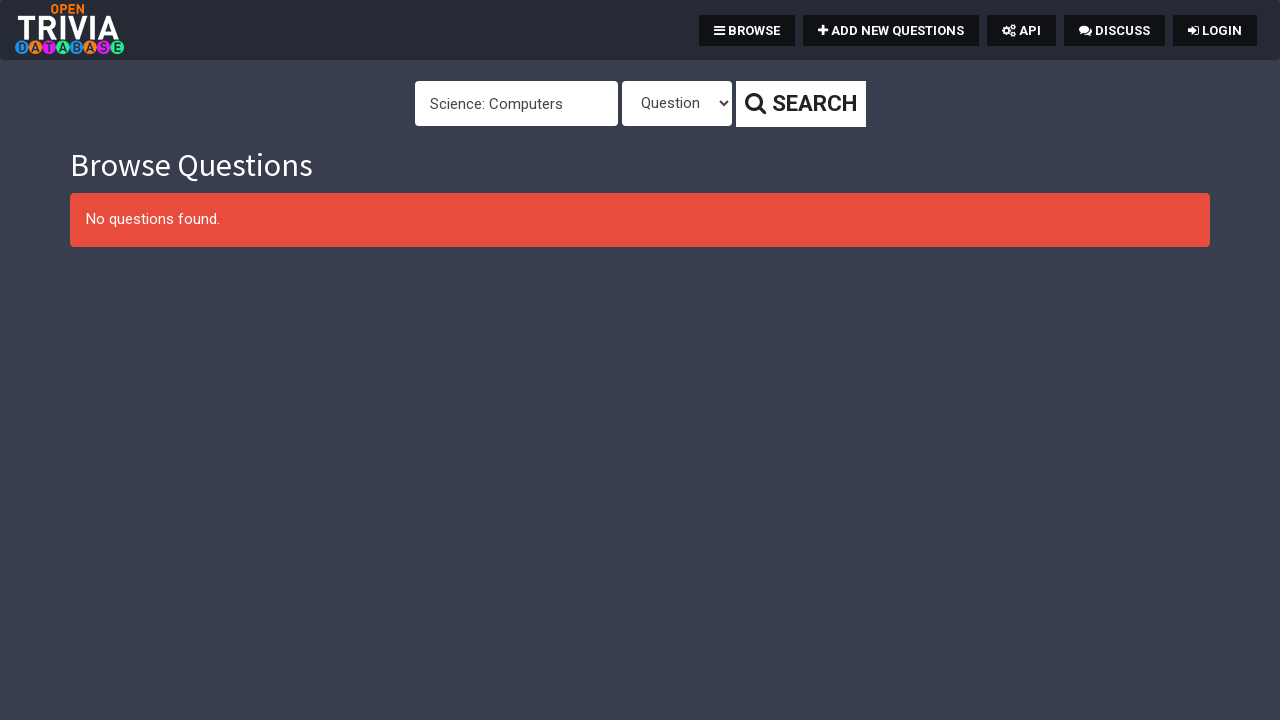

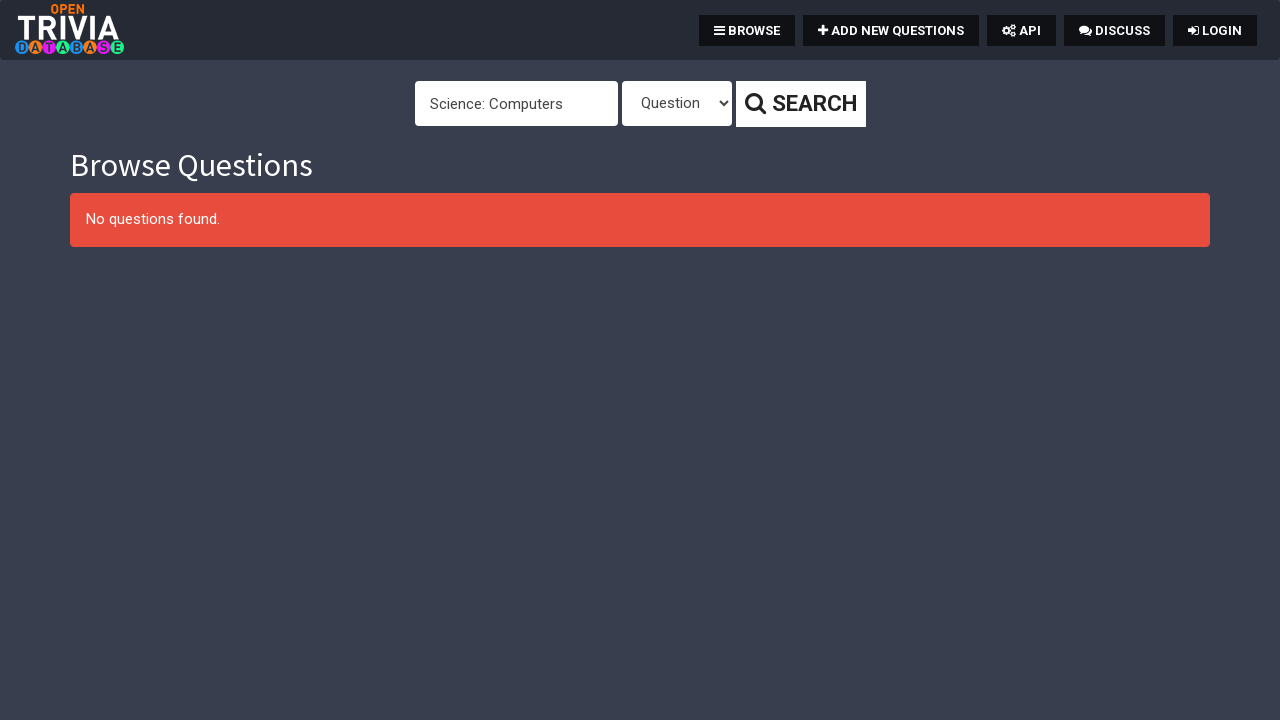